Tests adding a new person with a job to the list by filling in the form and verifying they appear in the list

Starting URL: https://kristinek.github.io/site/tasks/list_of_people_with_jobs

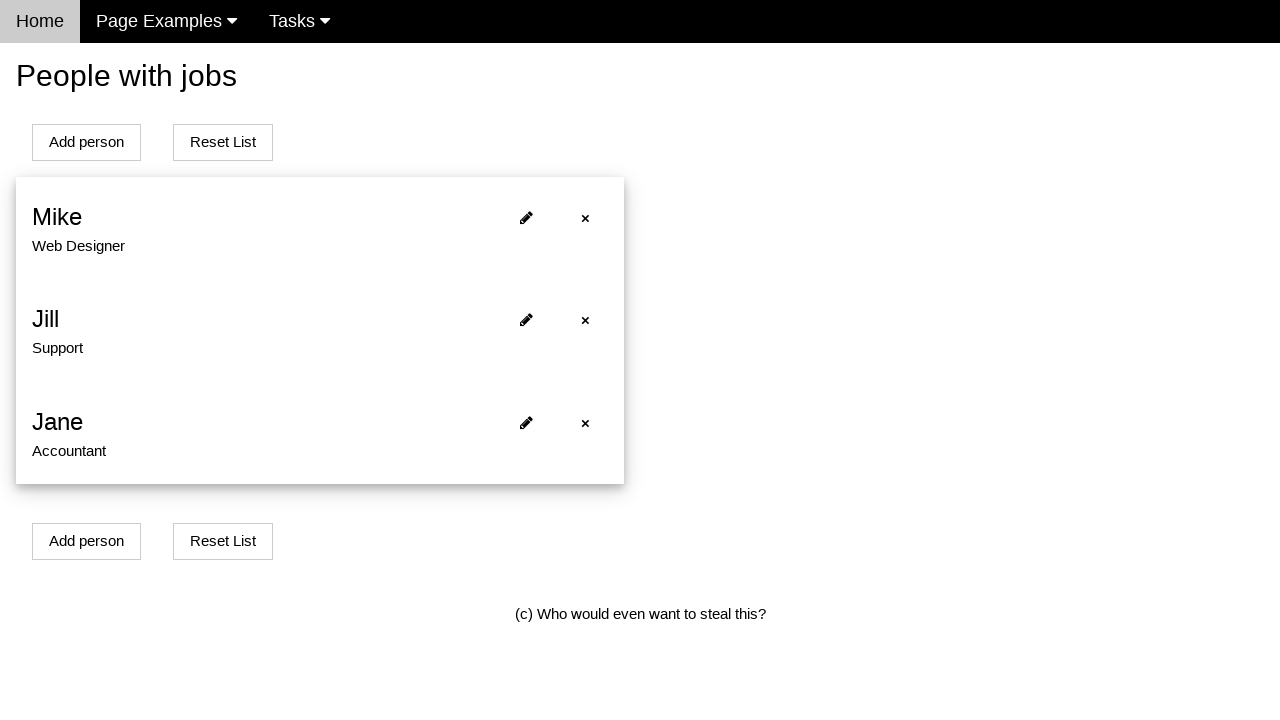

Clicked Add person button to open modal at (86, 142) on [onclick="openModalForAddPersonWithJob()"]
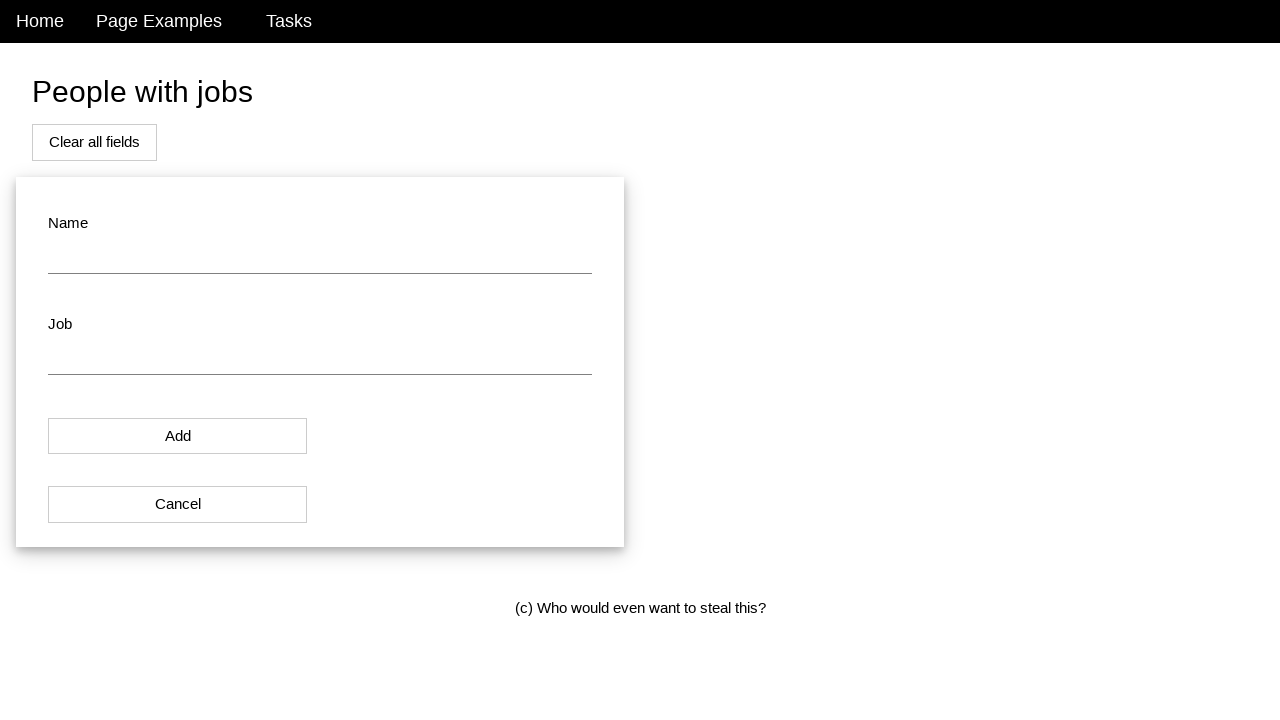

Modal appeared with name input field
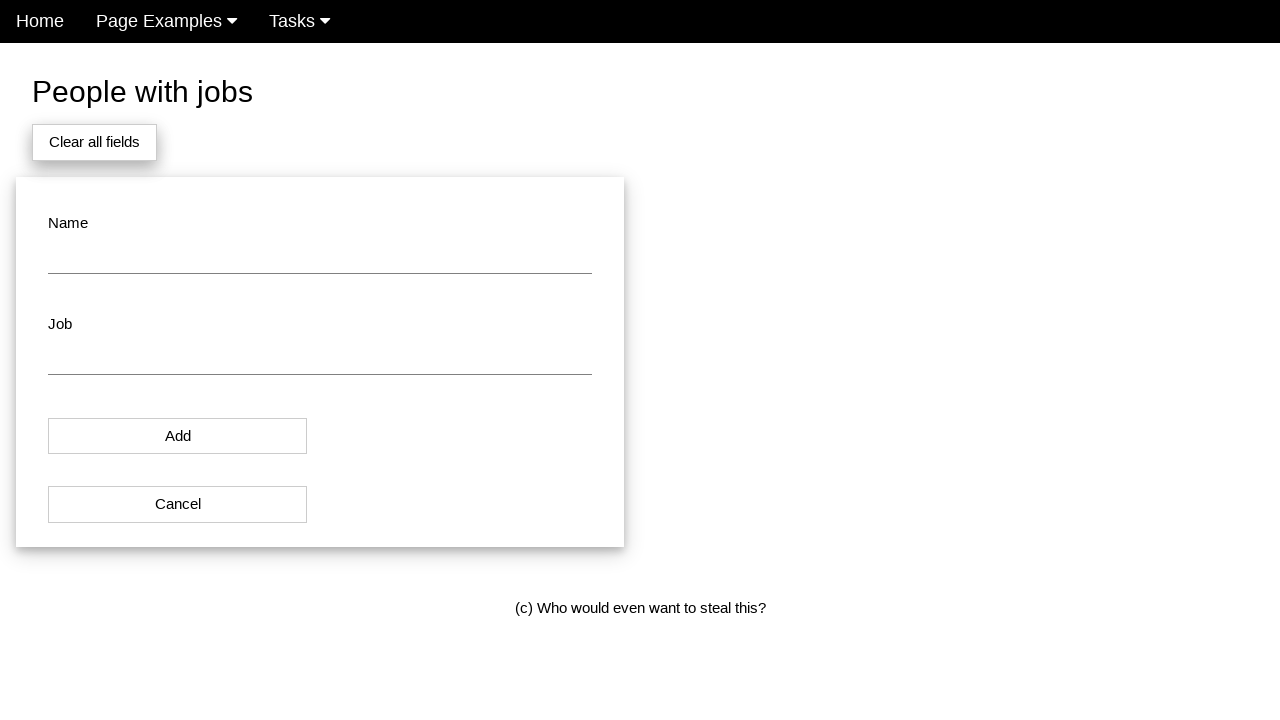

Entered 'TestPerson' in name field on #name
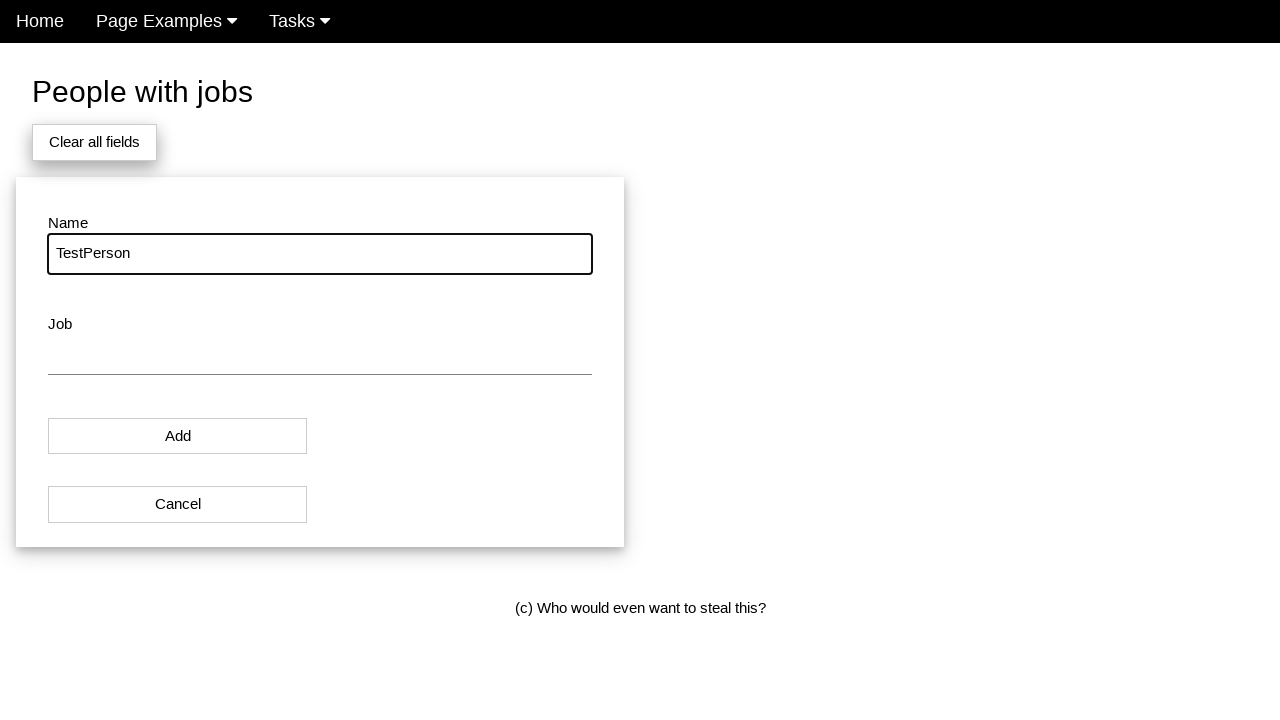

Entered 'Developer' in job field on #job
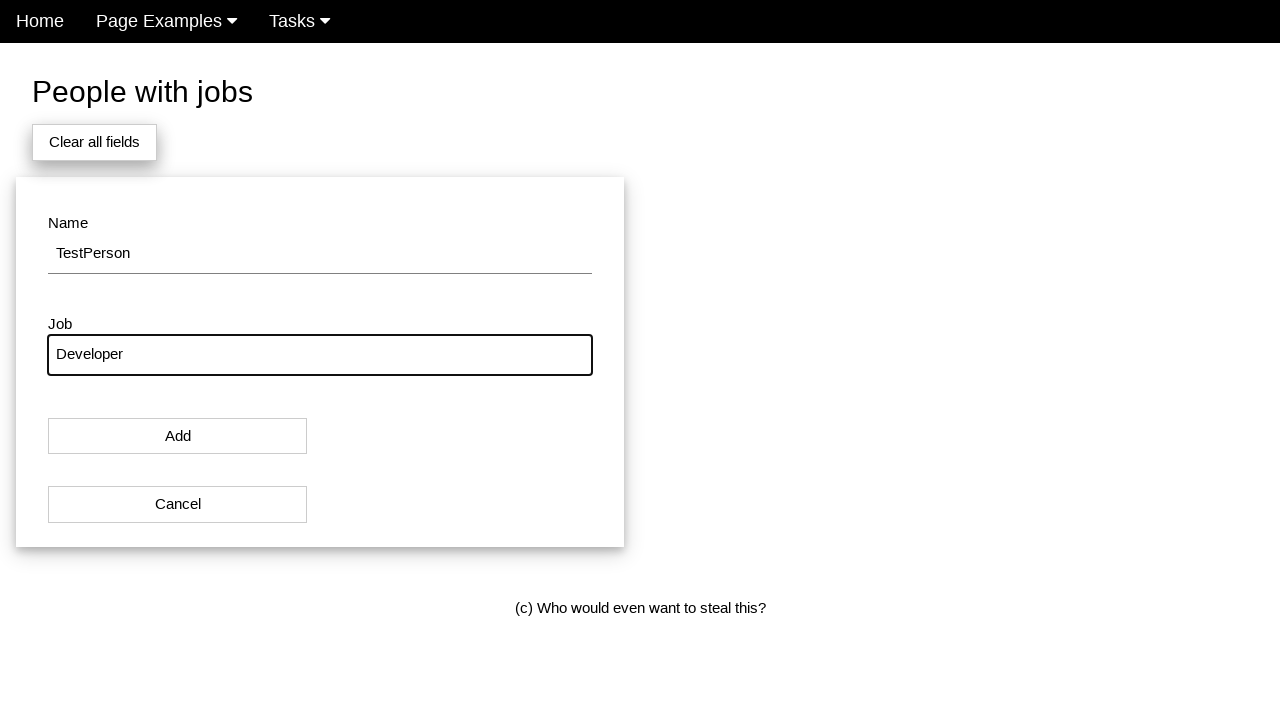

Clicked Add button to submit form at (178, 436) on [onclick='addPersonWithJobToList()']
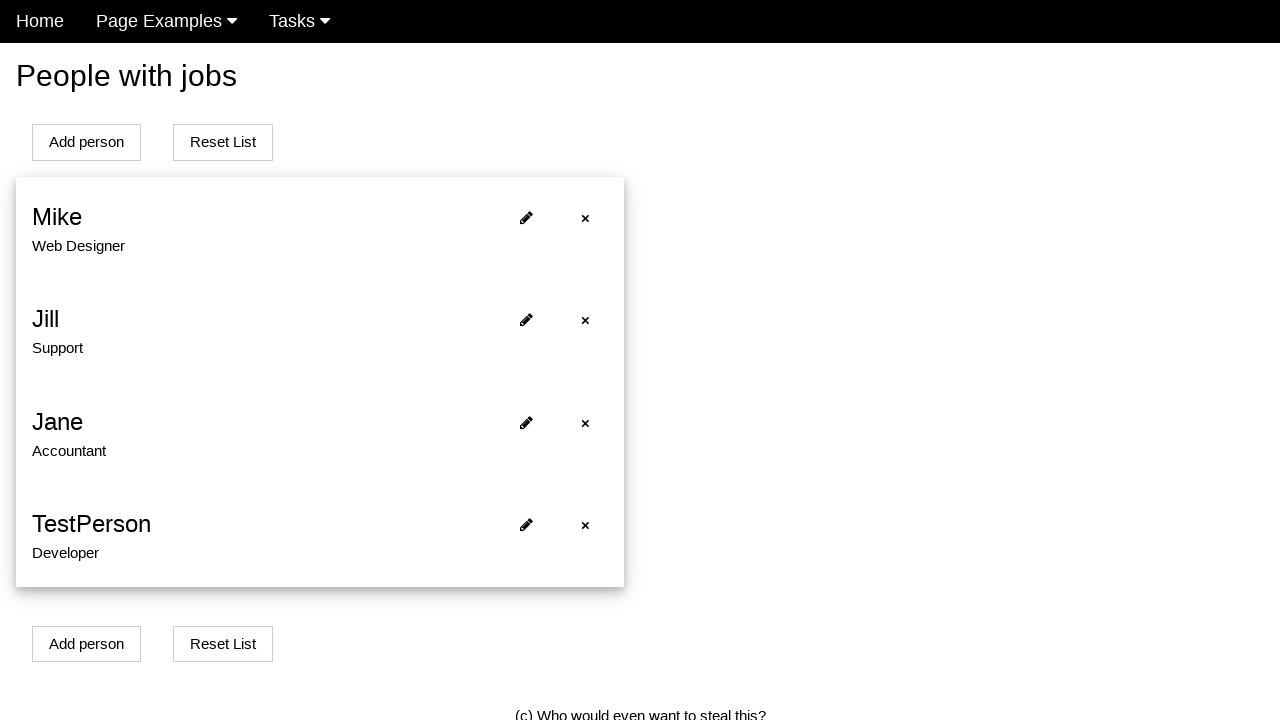

Verified new person 'TestPerson' was added to the list
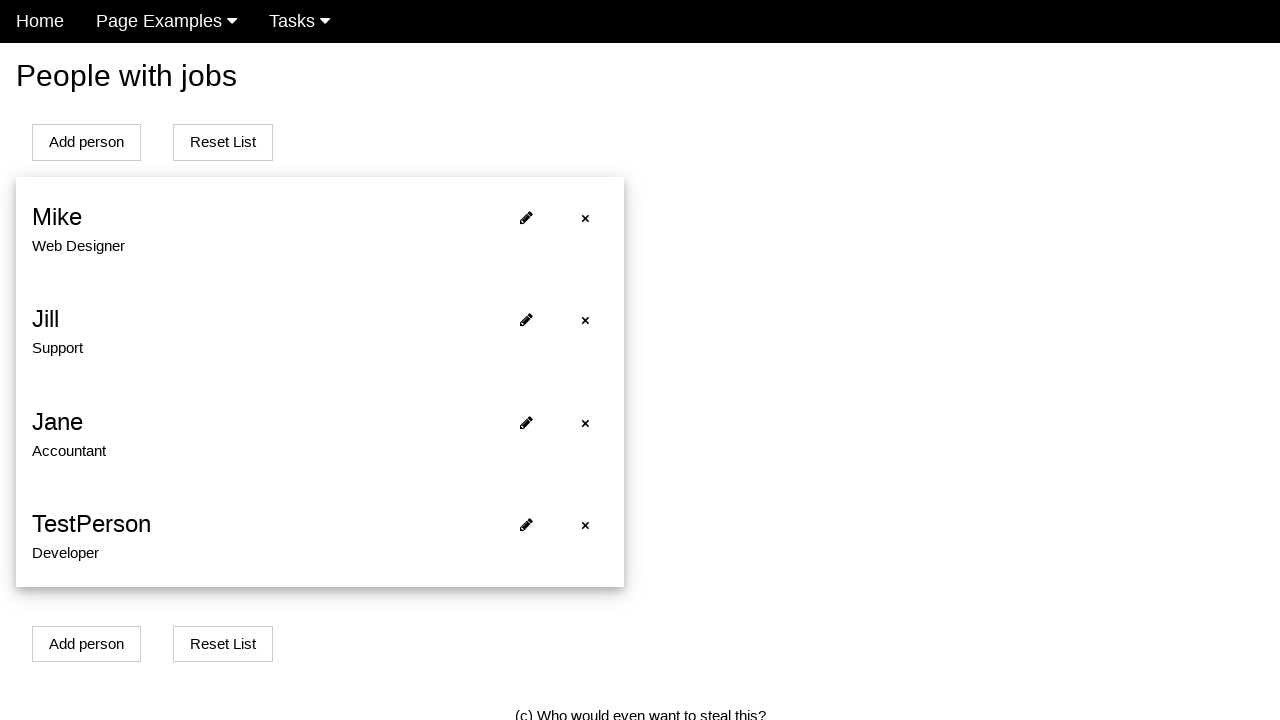

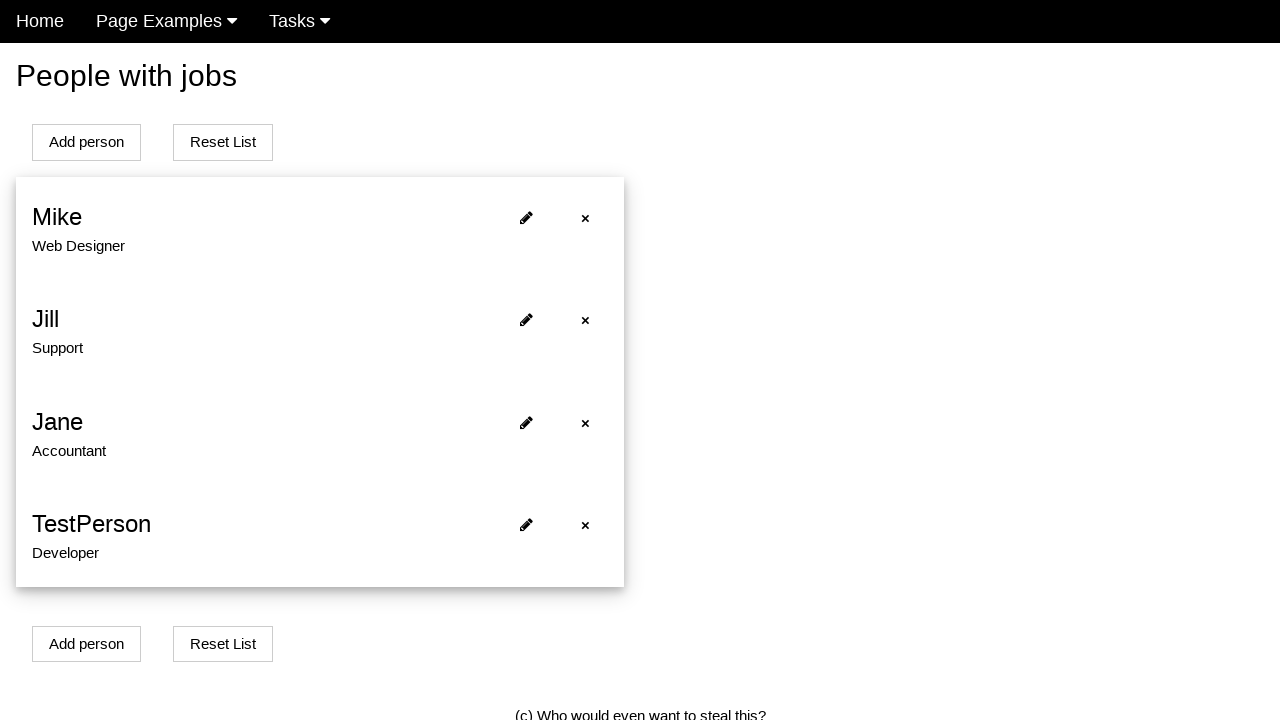